Navigates to dynamic web table page and waits for table data to load

Starting URL: https://demoapps.qspiders.com/ui/table/dynamicTable

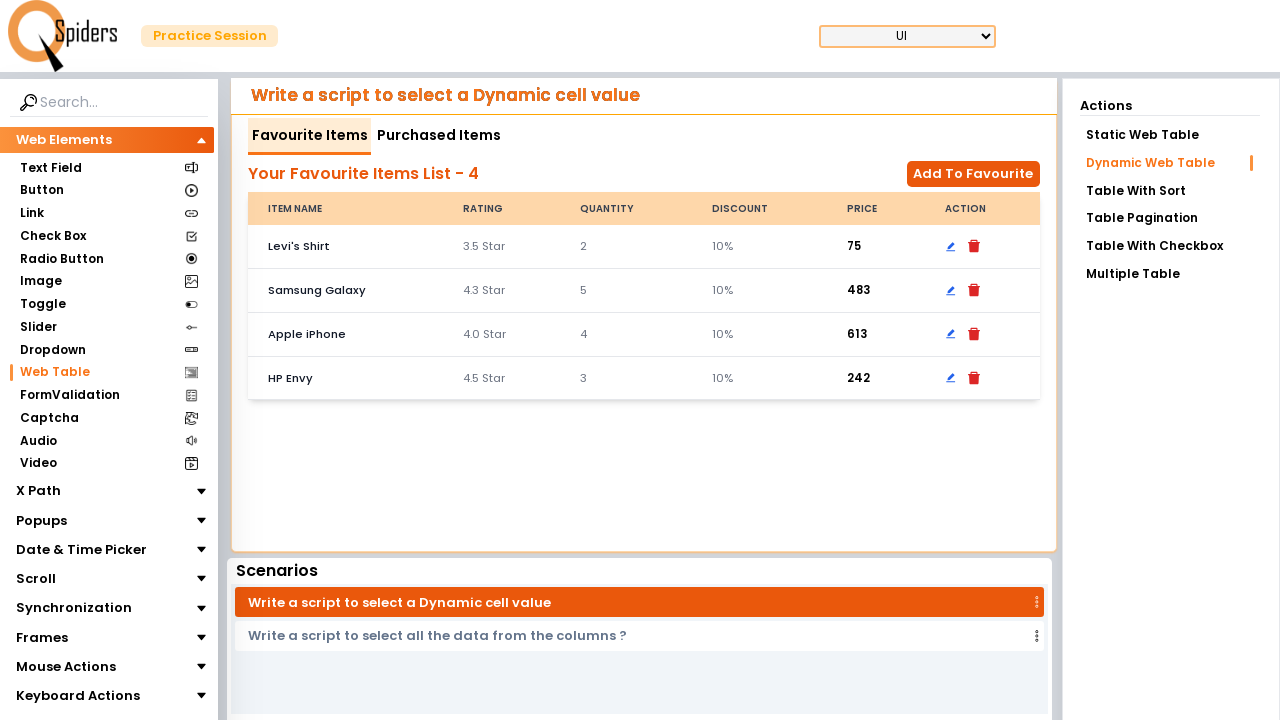

Waited for dynamic table data to load
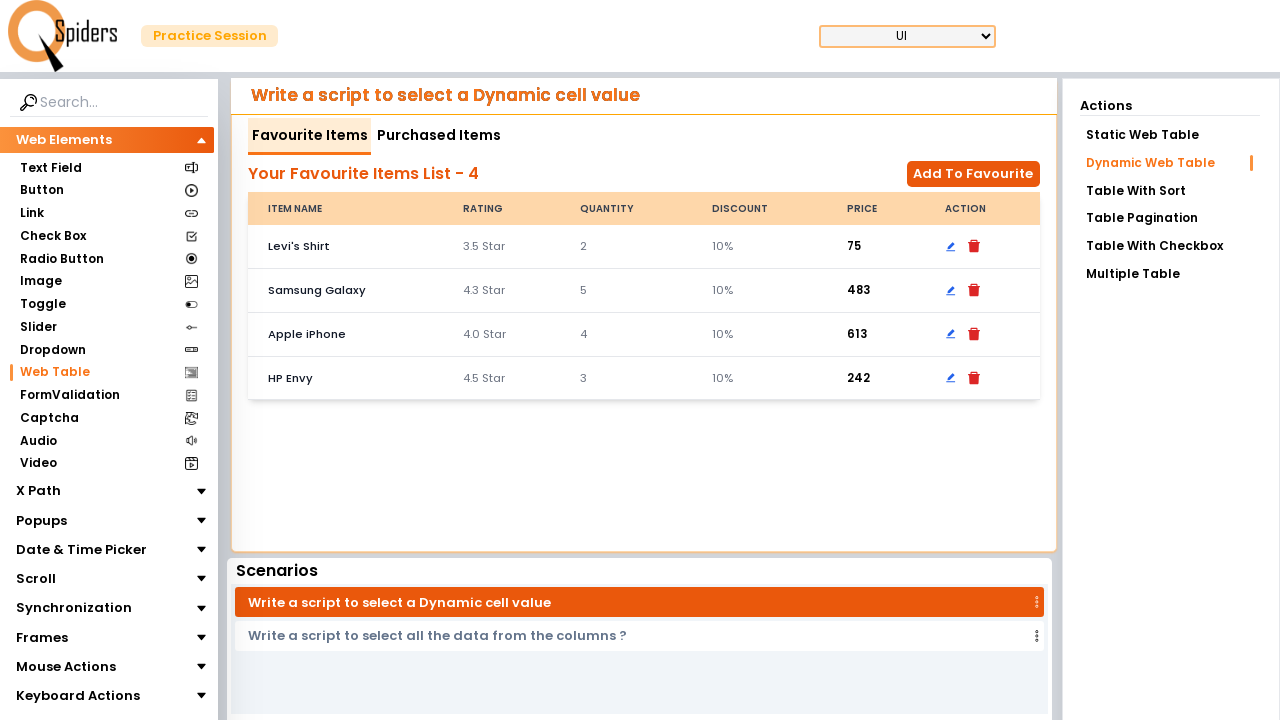

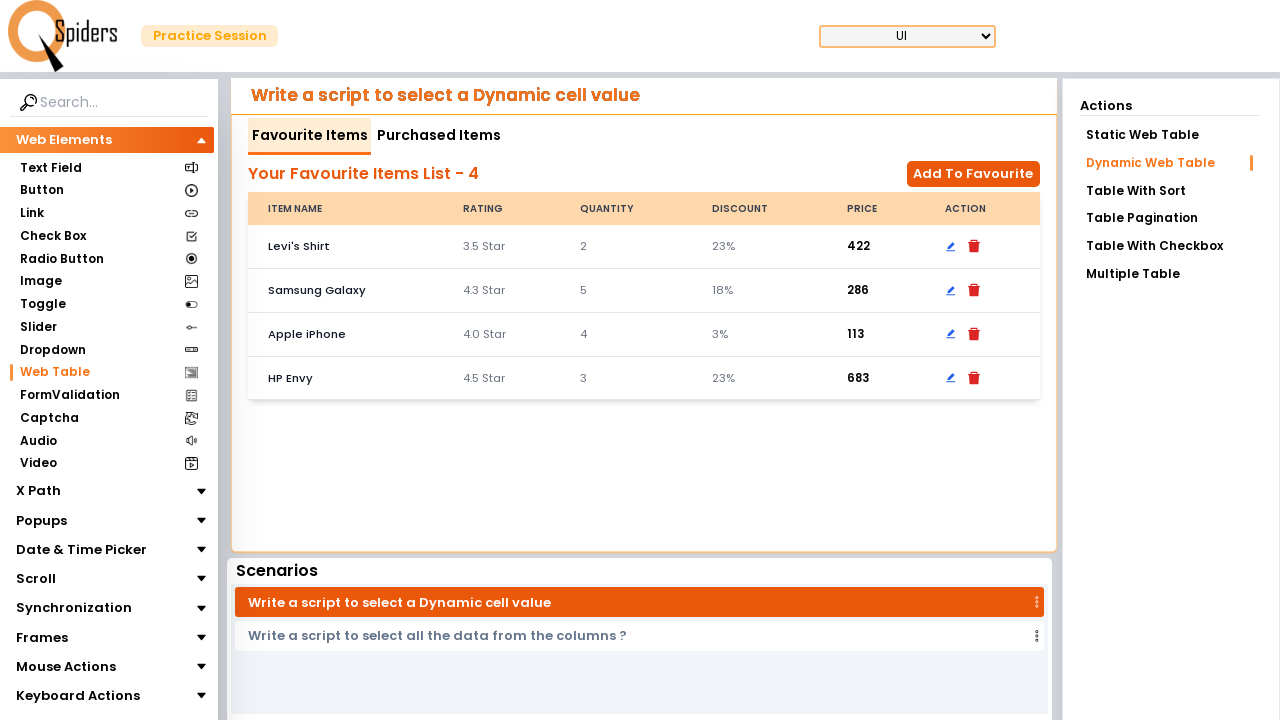